Tests opening a Bootstrap modal on W3Schools by clicking the trigger button and interacting with the modal dialog

Starting URL: https://www.w3schools.com/bootstrap/bootstrap_modal.asp

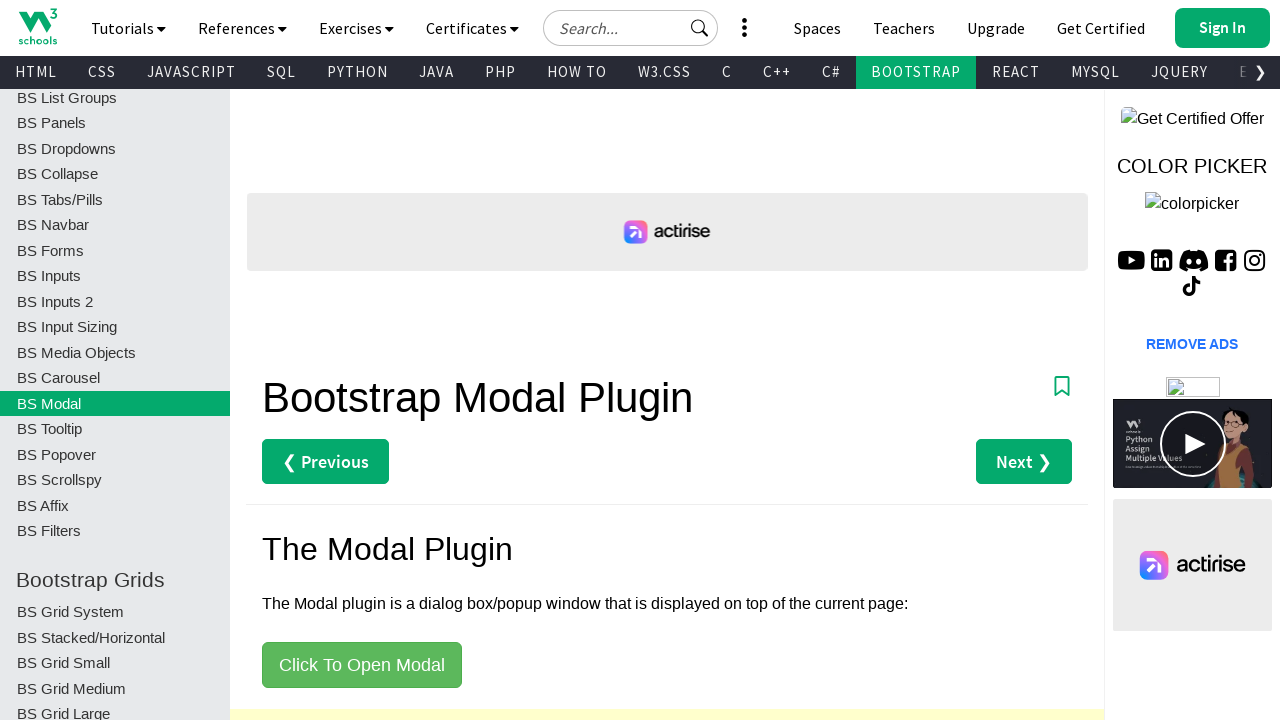

Clicked 'Click To Open Modal' button to trigger Bootstrap modal at (362, 665) on button:has-text('Click To Open Modal')
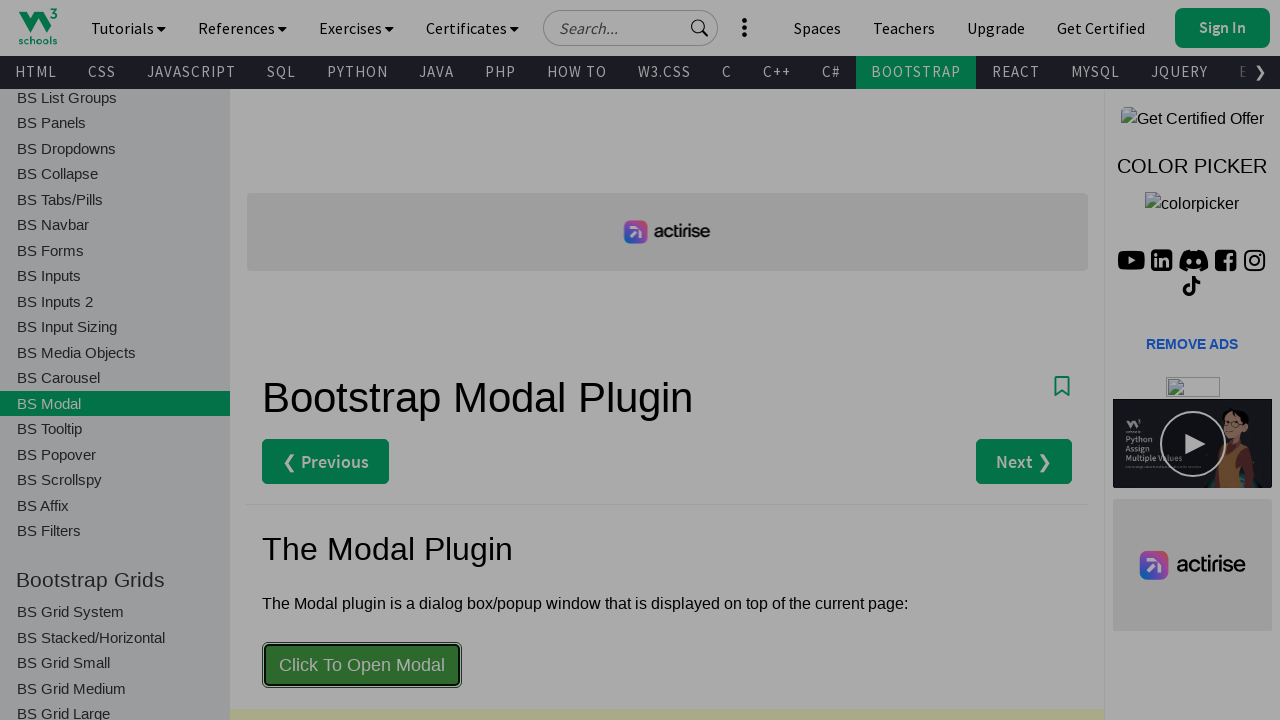

Modal dialog appeared and became visible
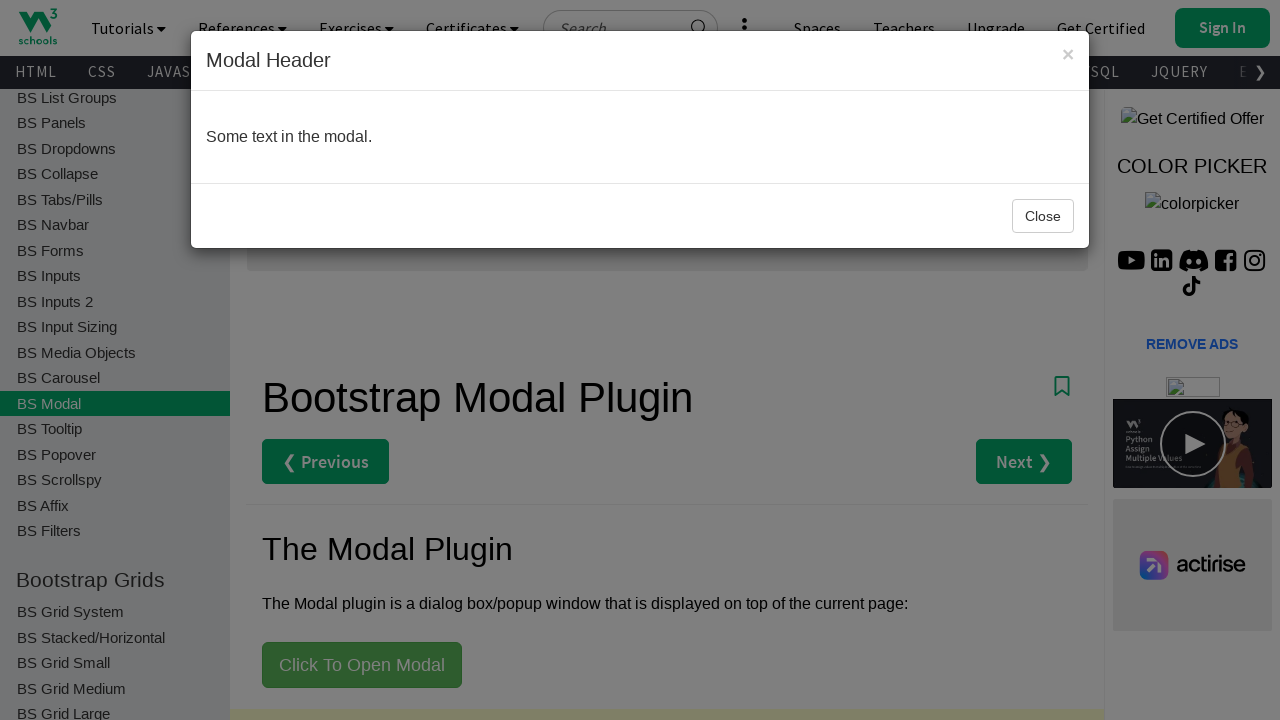

Clicked close button to dismiss the modal at (1068, 54) on .modal.in button.close
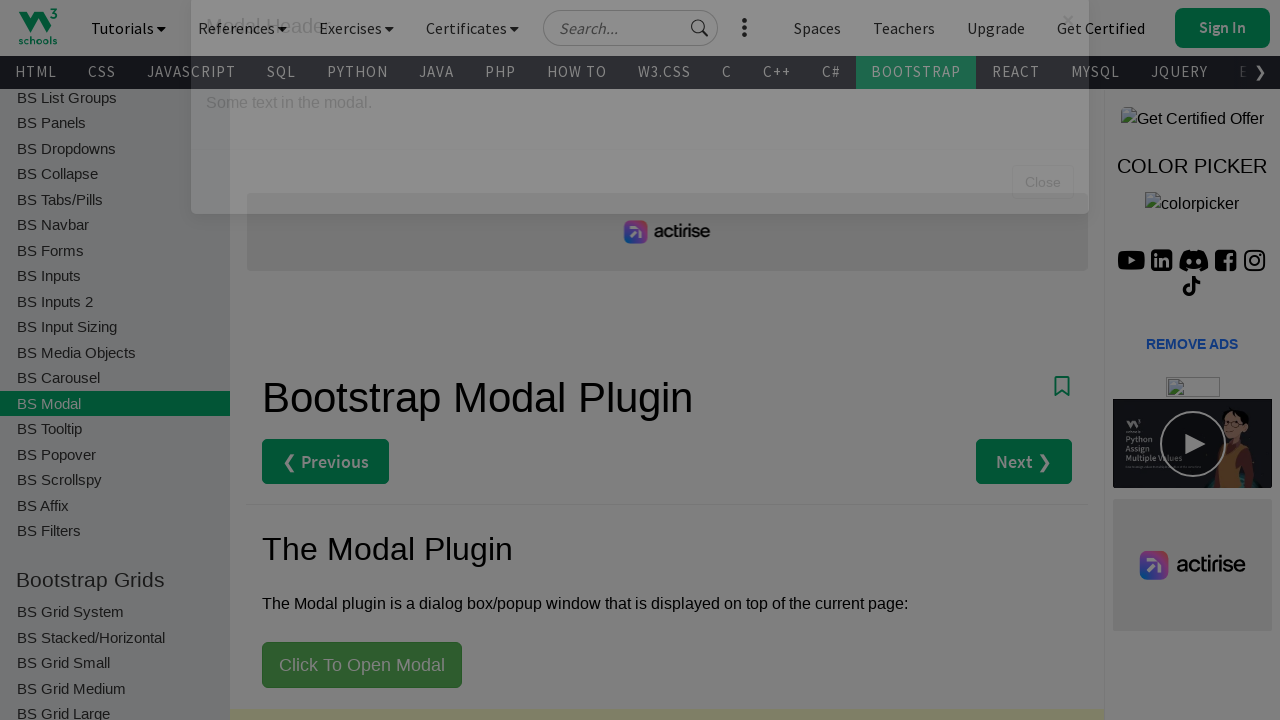

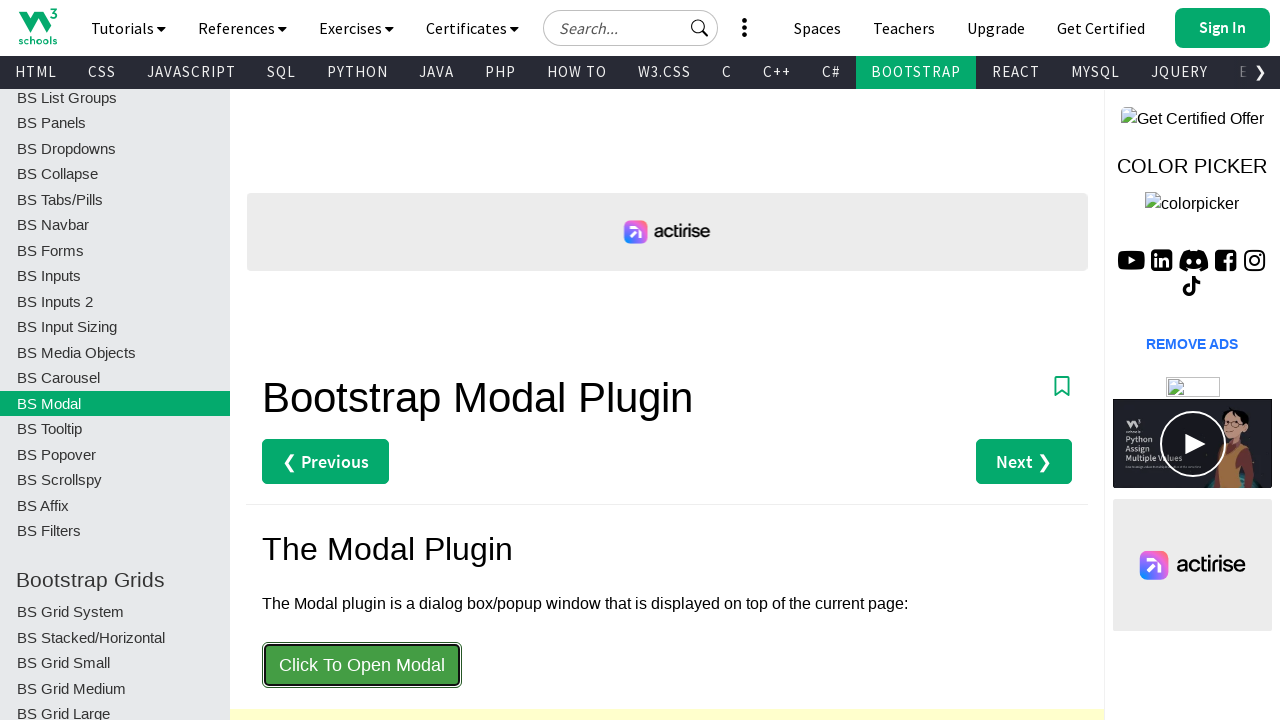